Tests waiting for a button to become clickable, clicks it, and verifies a success message appears

Starting URL: http://suninjuly.github.io/wait2.html

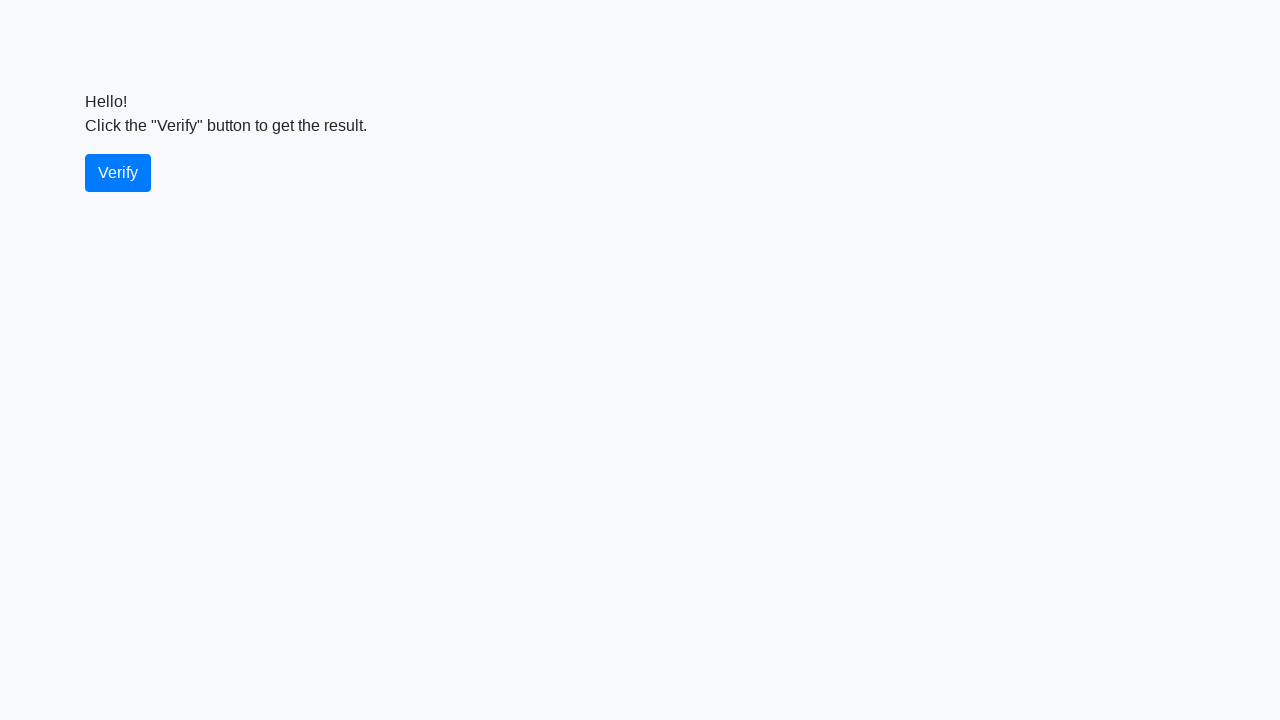

Waited for verify button to become visible
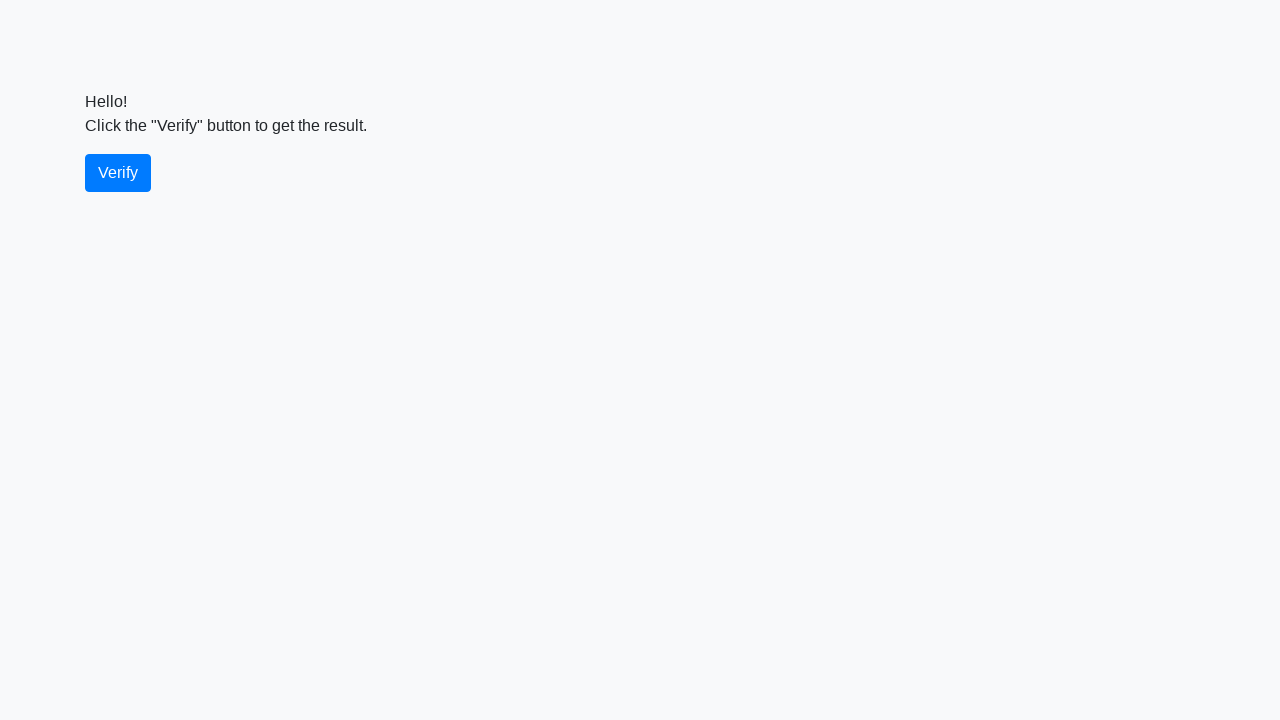

Clicked the verify button at (118, 173) on #verify
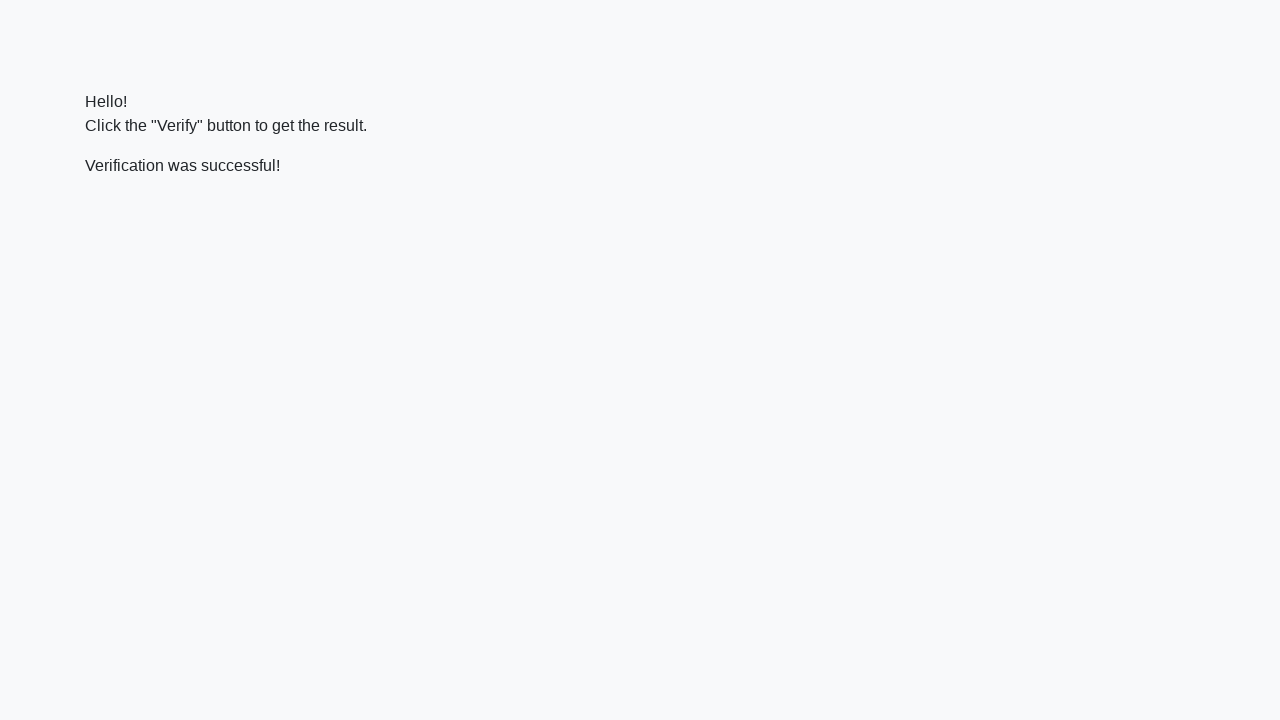

Waited for success message to appear
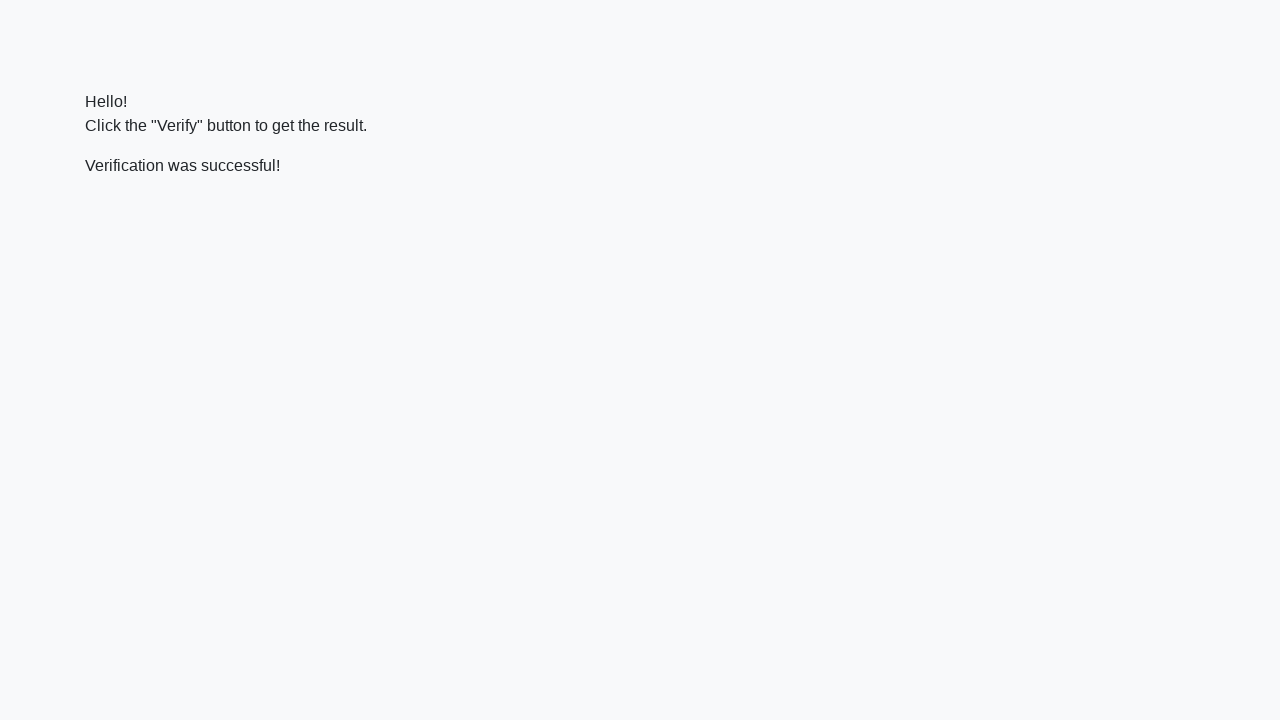

Verified that success message contains 'successful'
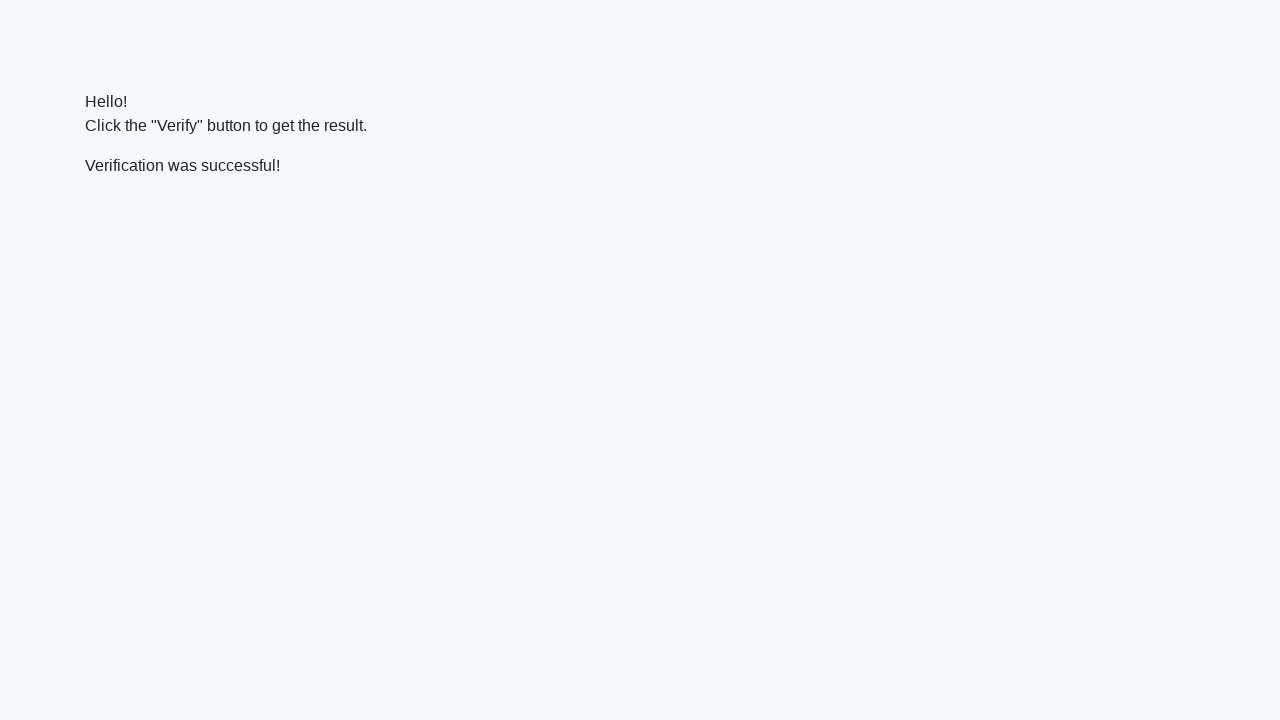

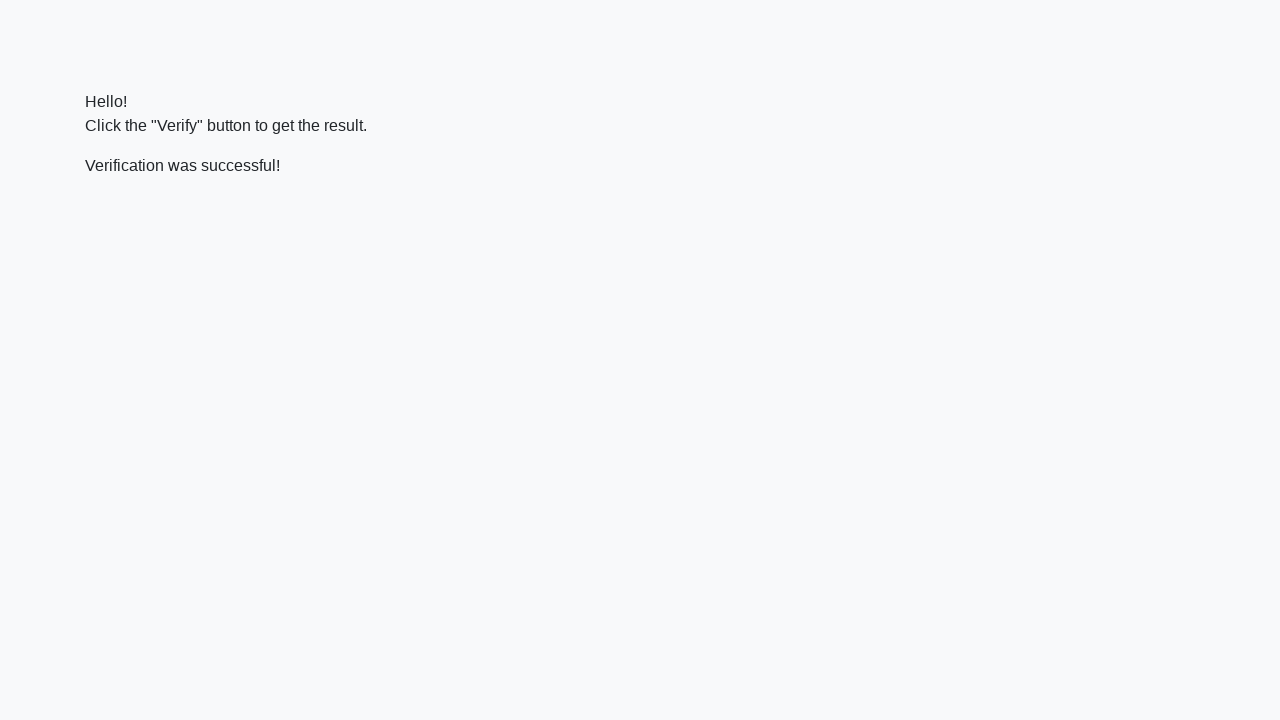